Tests filtering to display only active items by clicking the Active link

Starting URL: https://demo.playwright.dev/todomvc

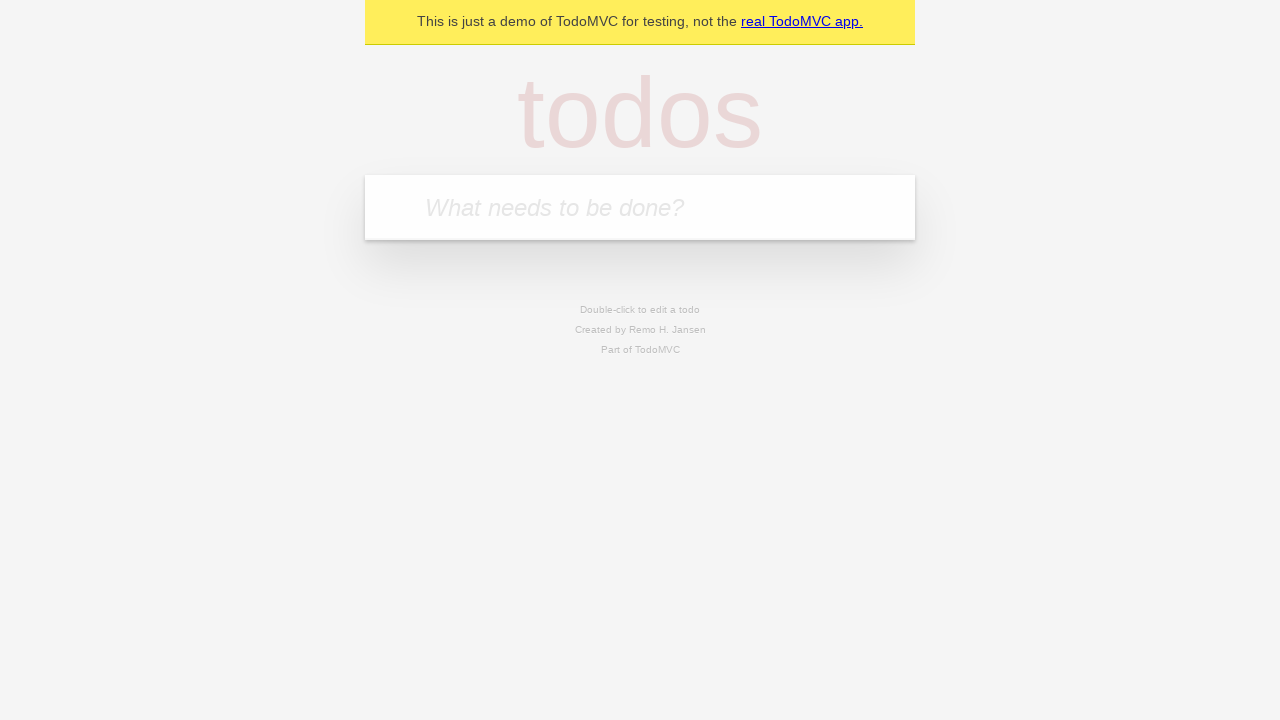

Filled todo input with 'buy some cheese' on internal:attr=[placeholder="What needs to be done?"i]
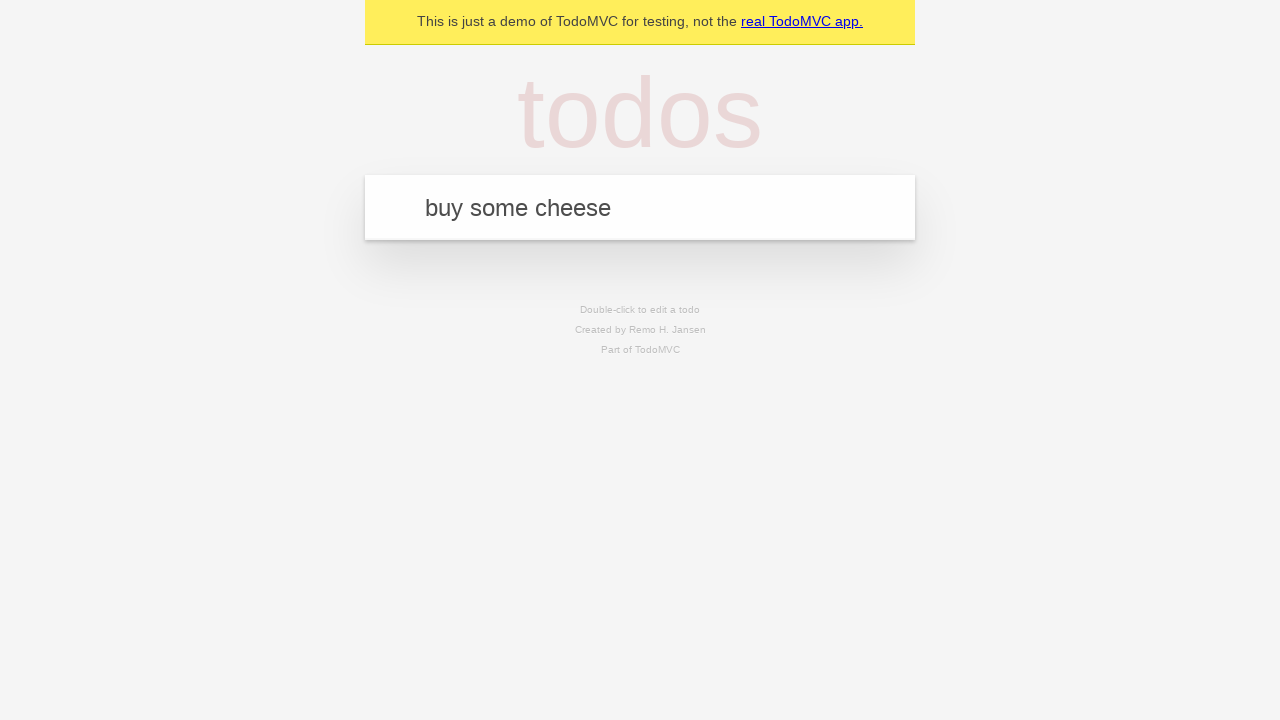

Pressed Enter to add first todo on internal:attr=[placeholder="What needs to be done?"i]
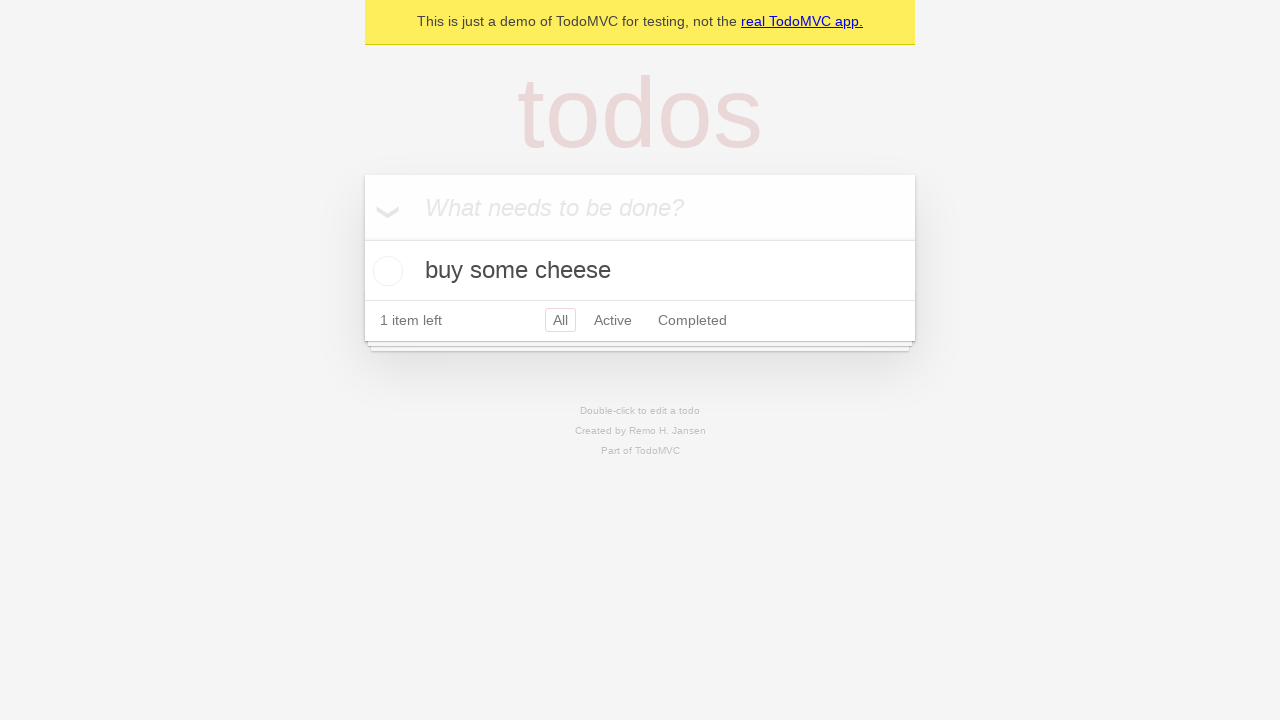

Filled todo input with 'feed the cat' on internal:attr=[placeholder="What needs to be done?"i]
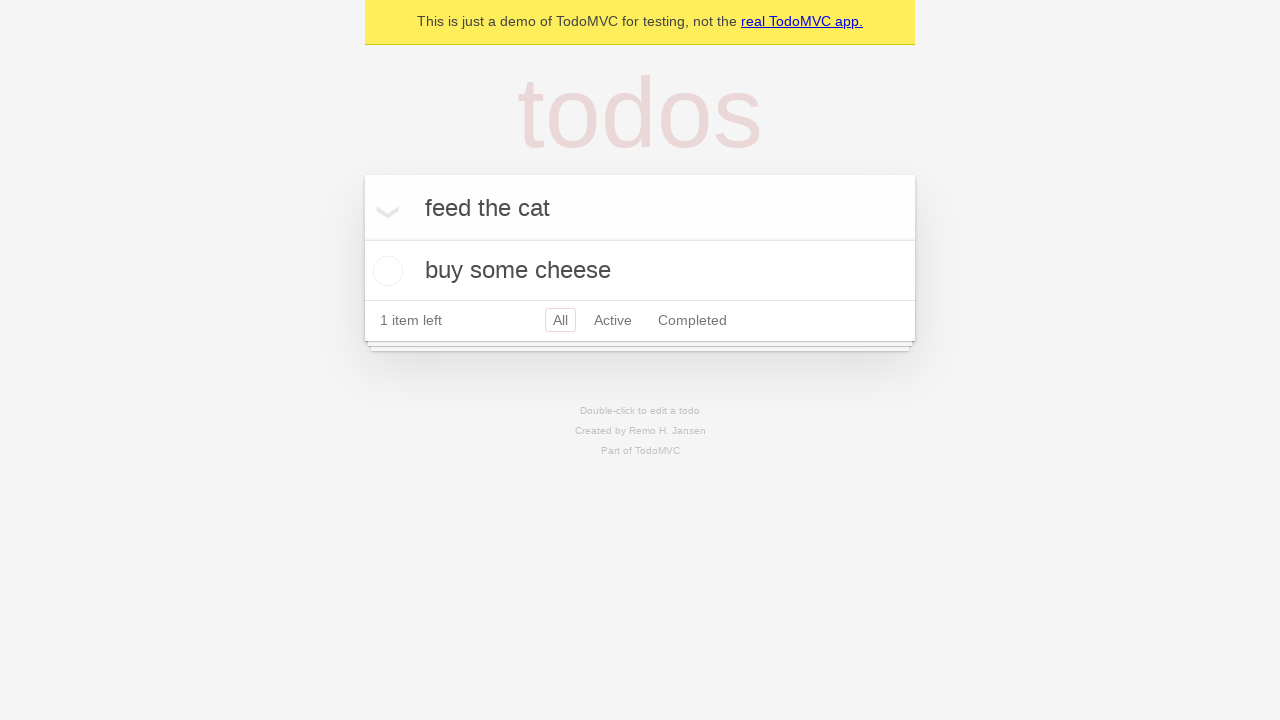

Pressed Enter to add second todo on internal:attr=[placeholder="What needs to be done?"i]
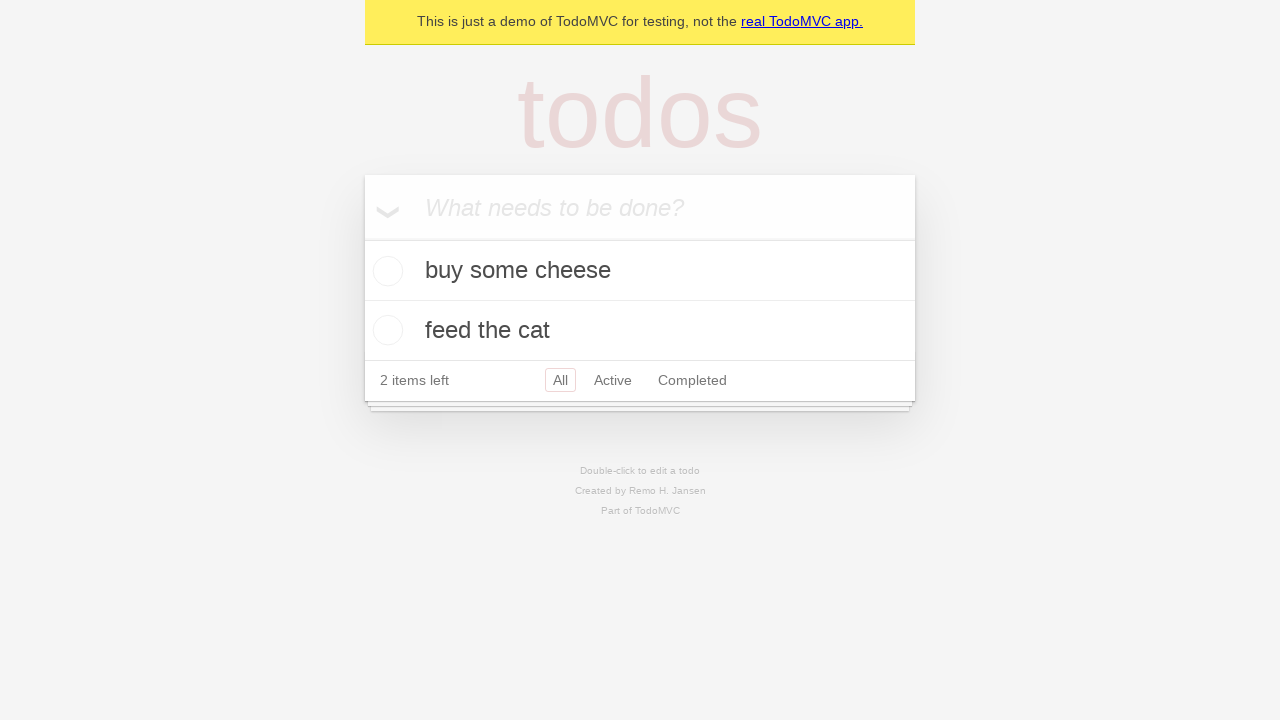

Filled todo input with 'book a doctors appointment' on internal:attr=[placeholder="What needs to be done?"i]
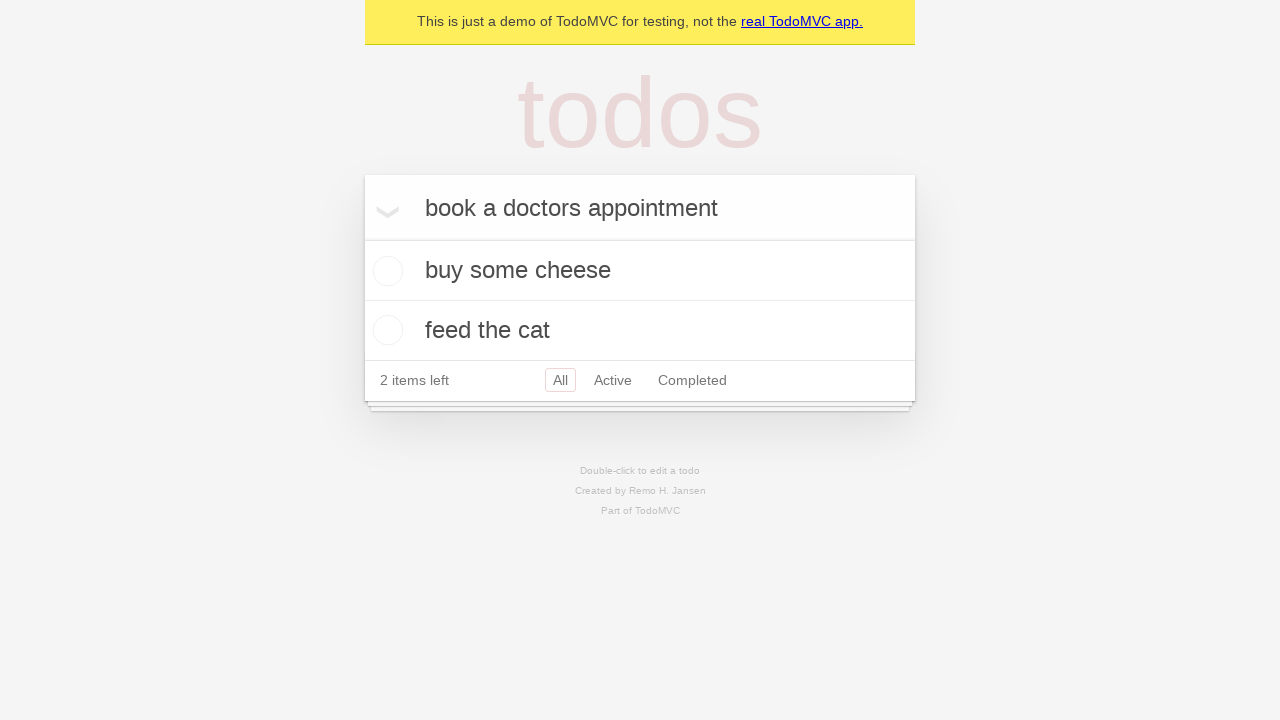

Pressed Enter to add third todo on internal:attr=[placeholder="What needs to be done?"i]
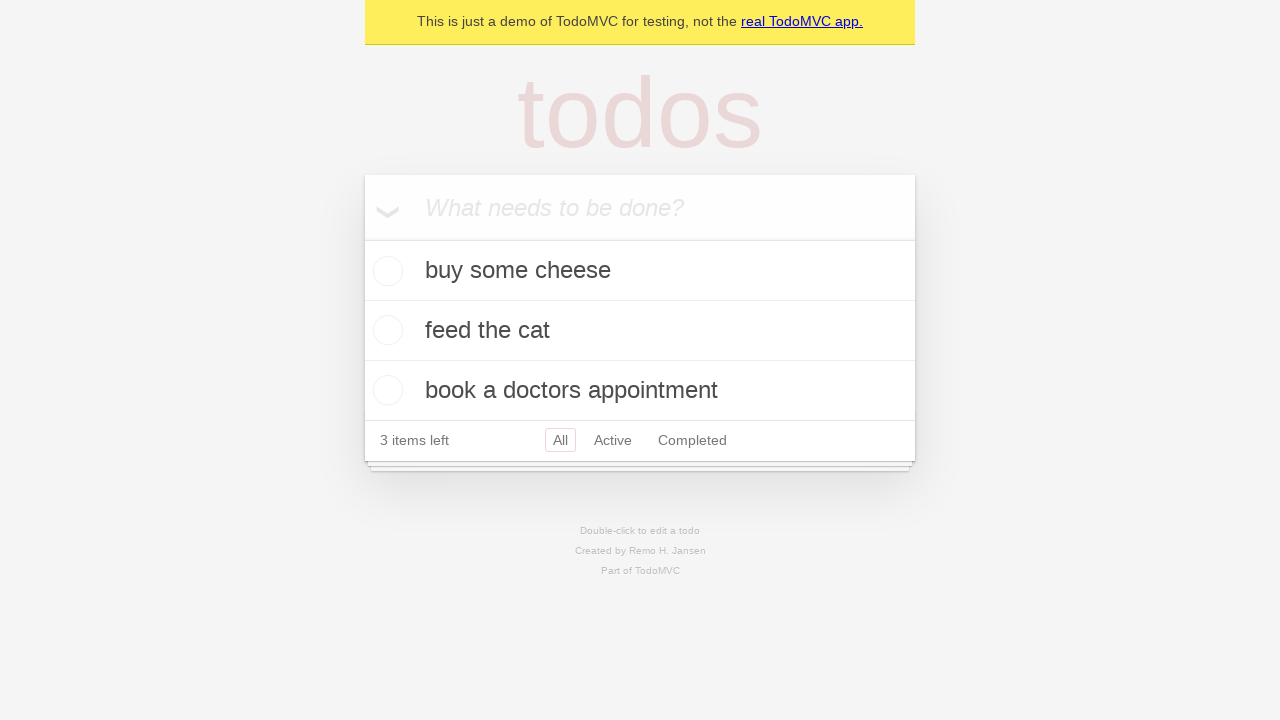

Waited for third todo to appear
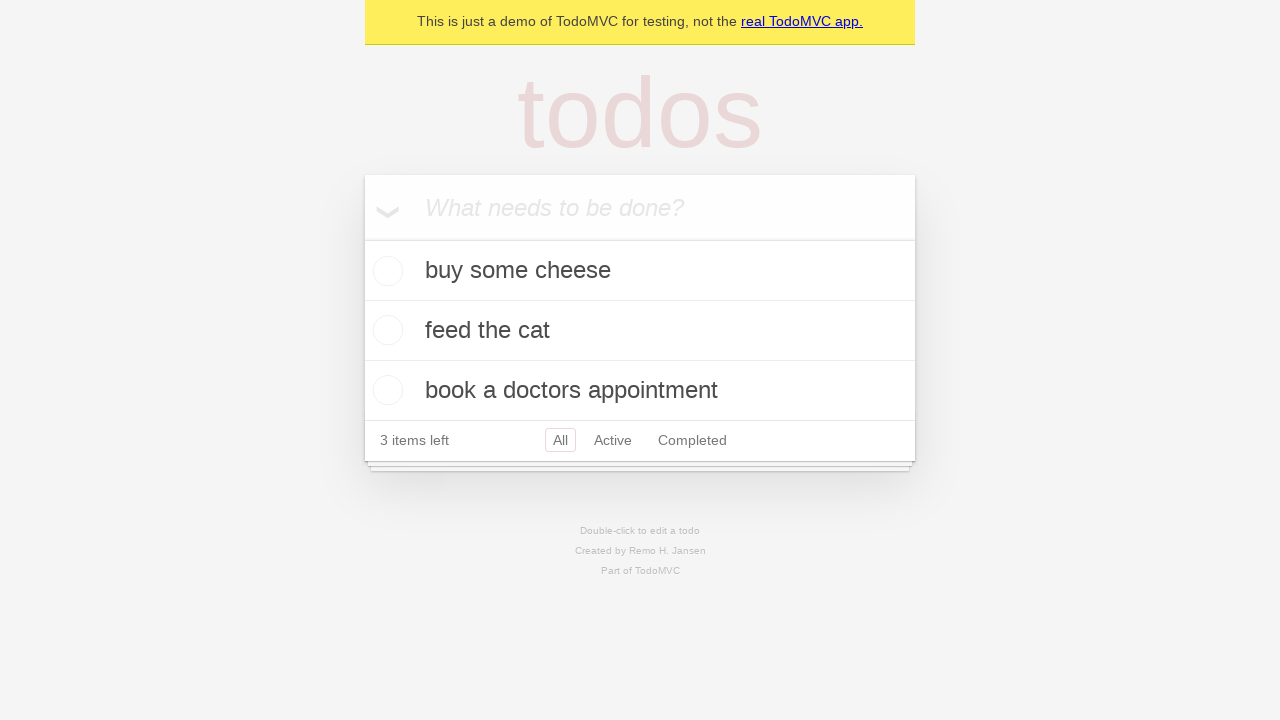

Checked the second todo item (feed the cat) at (385, 330) on [data-testid='todo-item'] >> nth=1 >> internal:role=checkbox
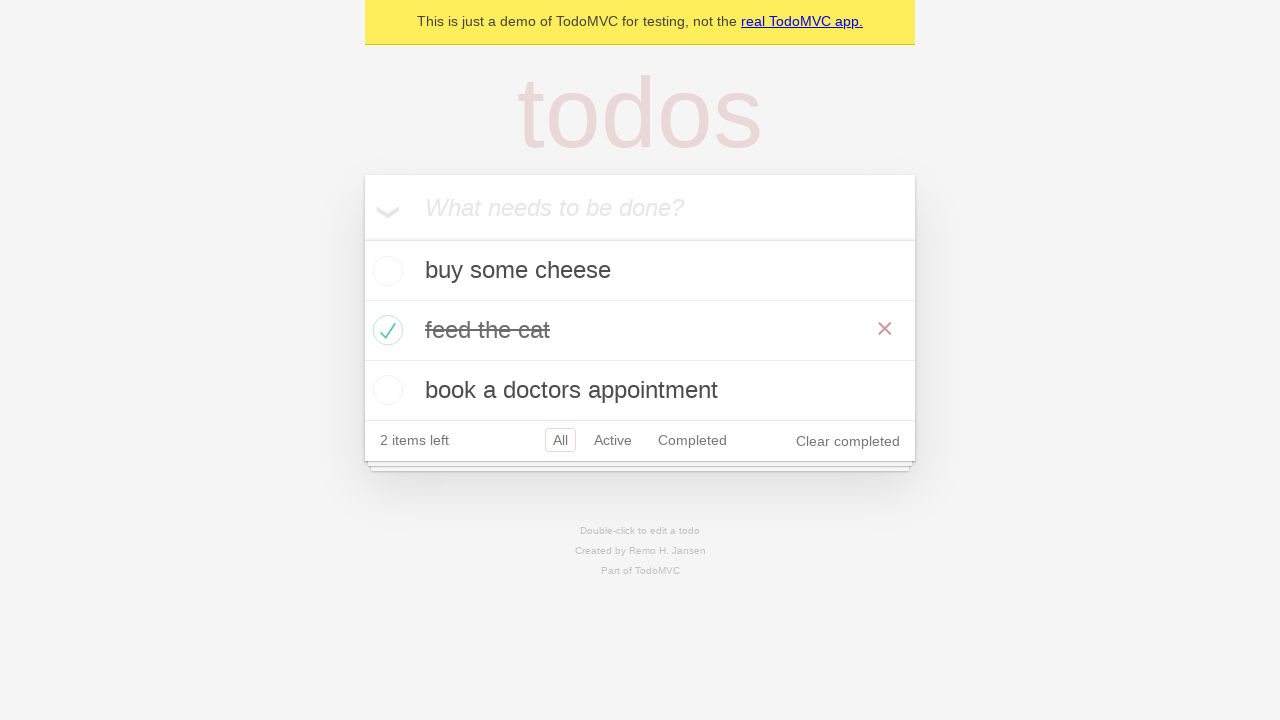

Clicked the Active filter link at (613, 440) on internal:role=link[name="Active"i]
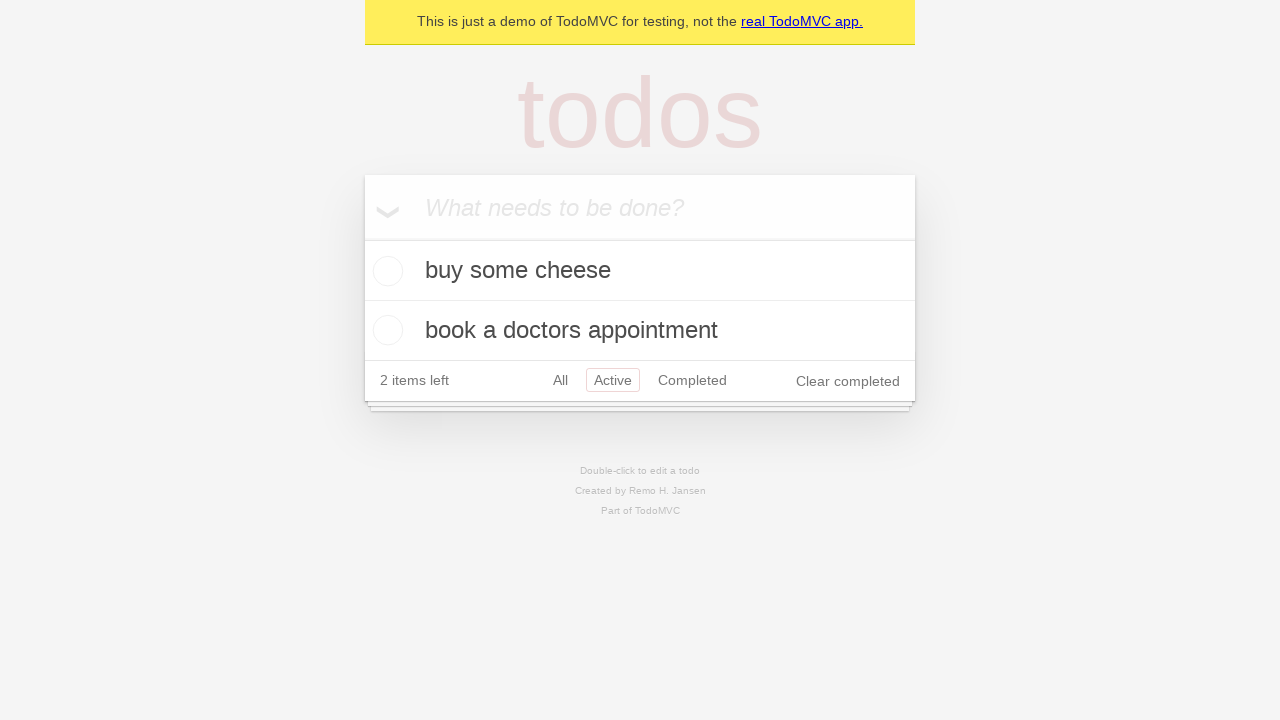

Waited for Active filter to apply
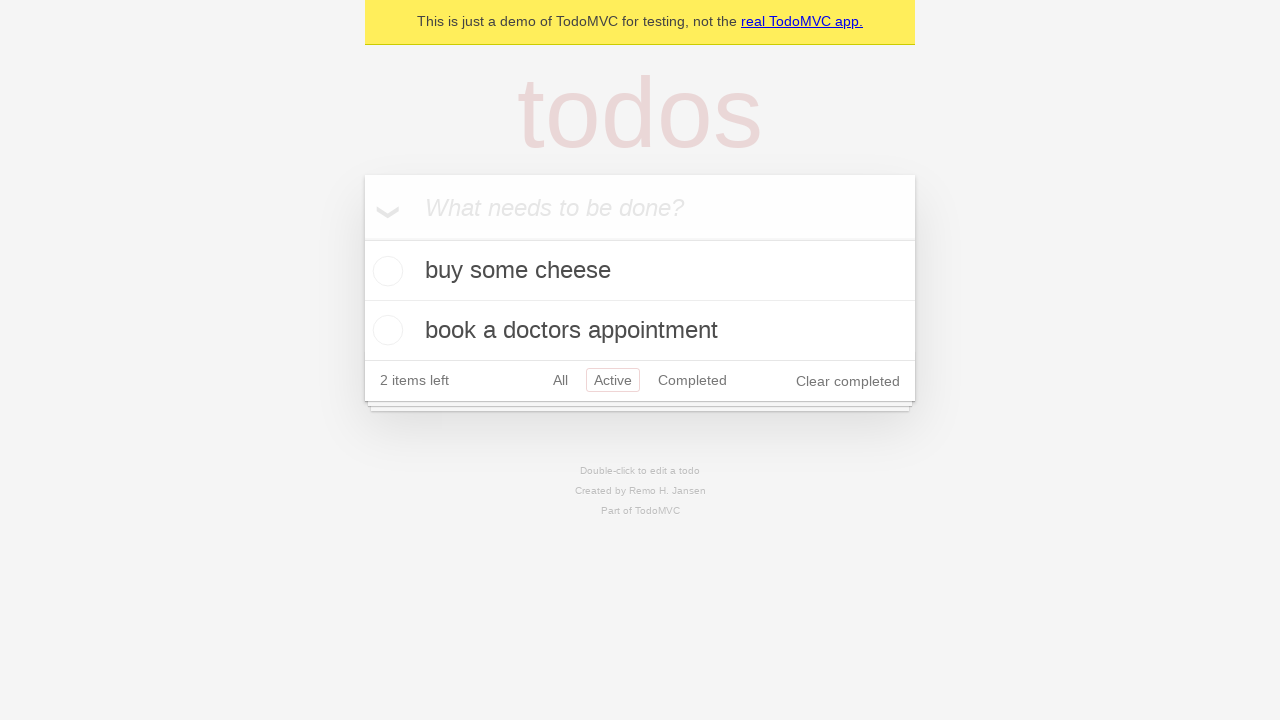

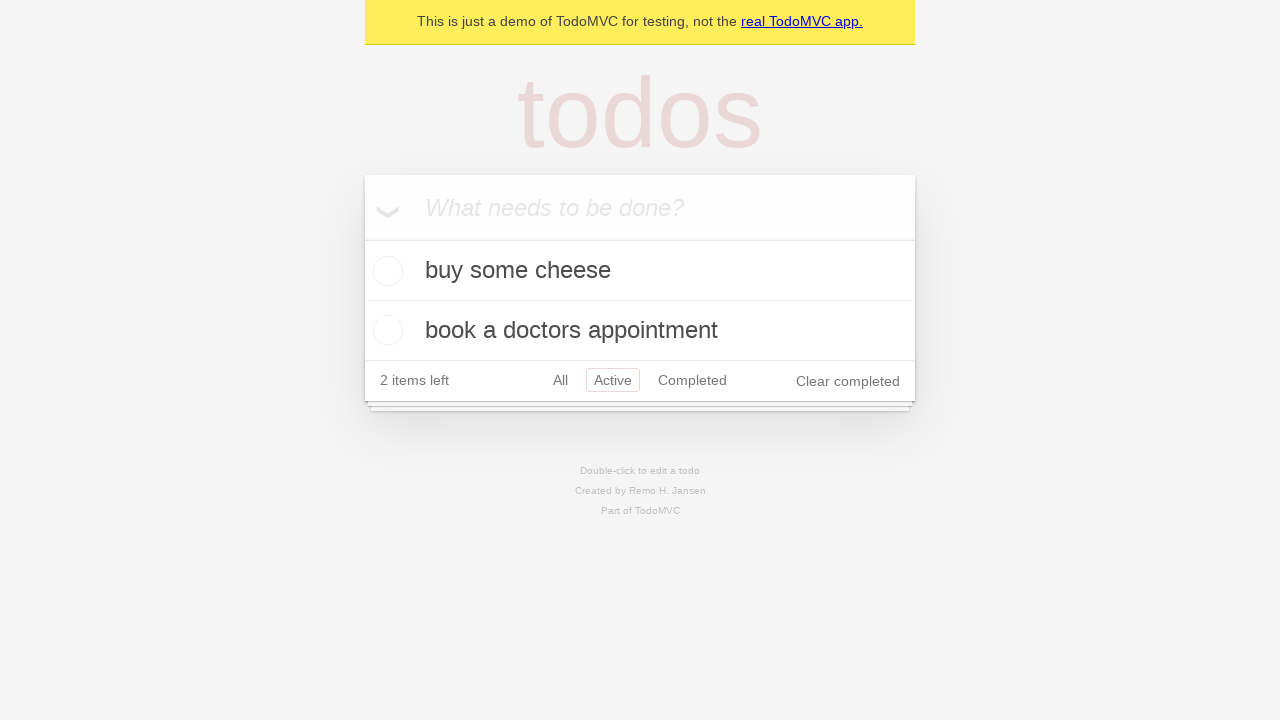